Tests that the "Hakkımızda" (About) page loads successfully and contains a heading with "hakkımızda" text

Starting URL: https://egundem.com/hakkimizda

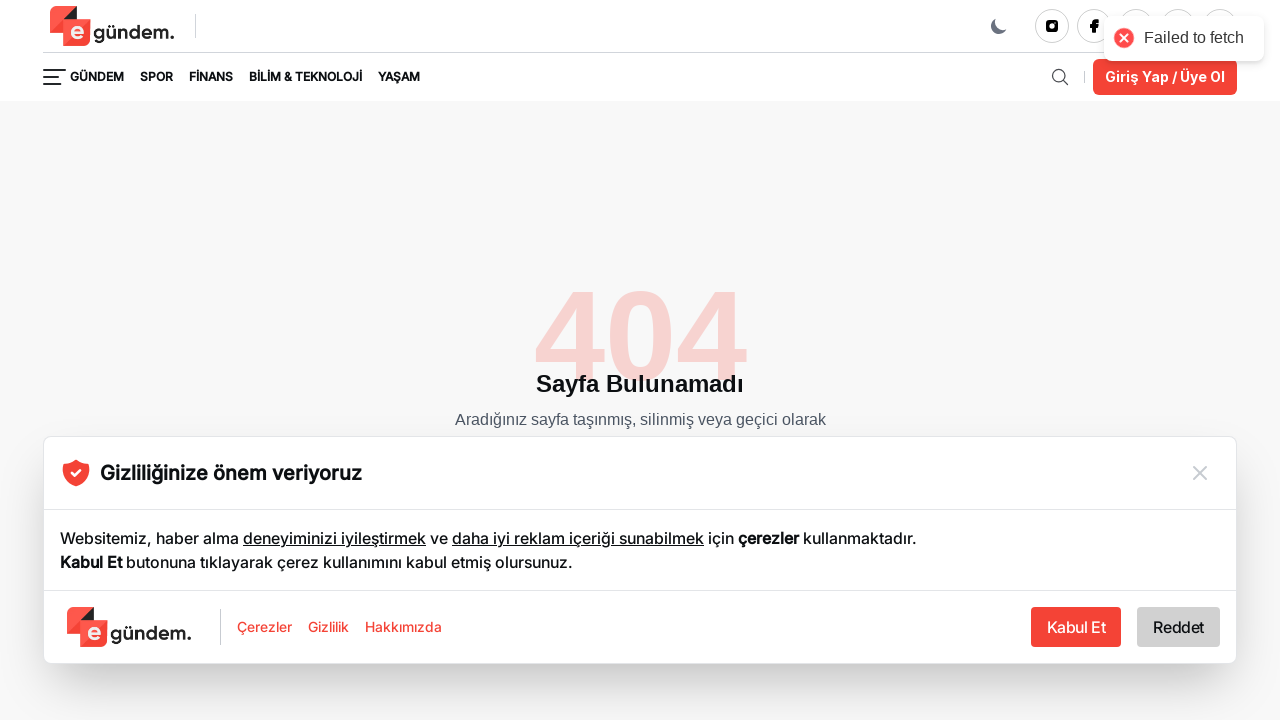

Waited for page to load with domcontentloaded state
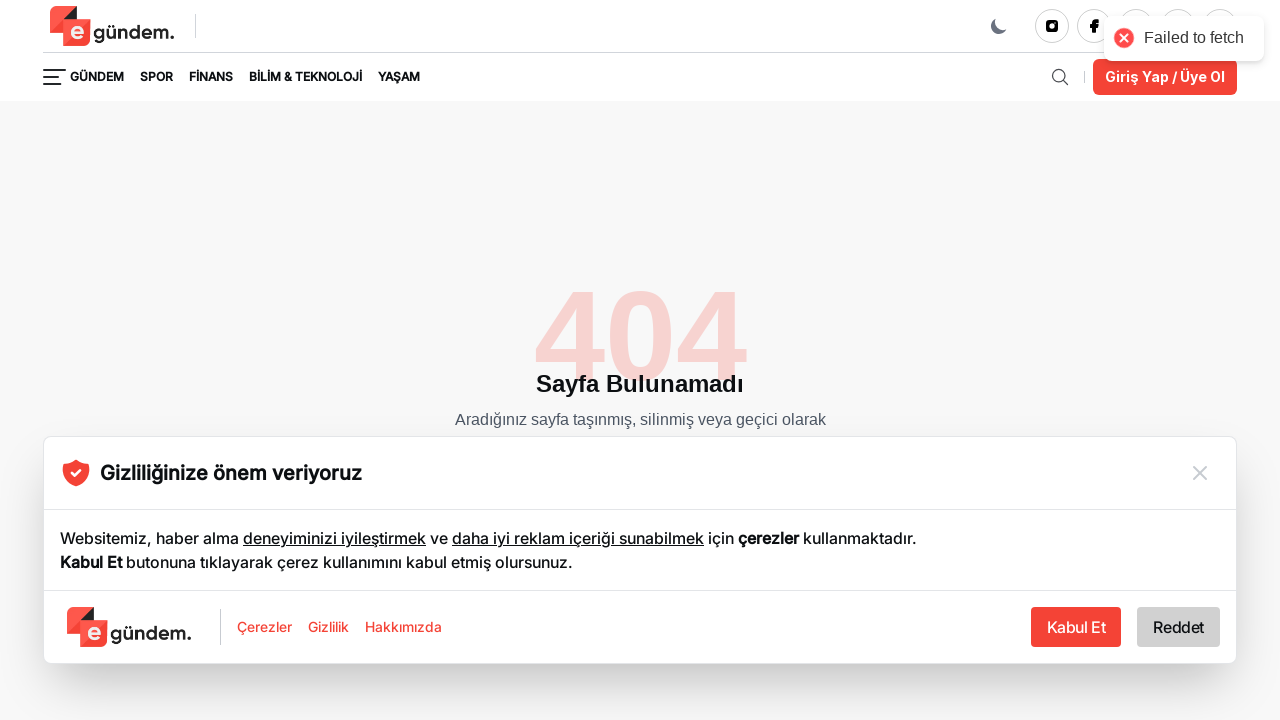

Located first h1 or h2 heading element
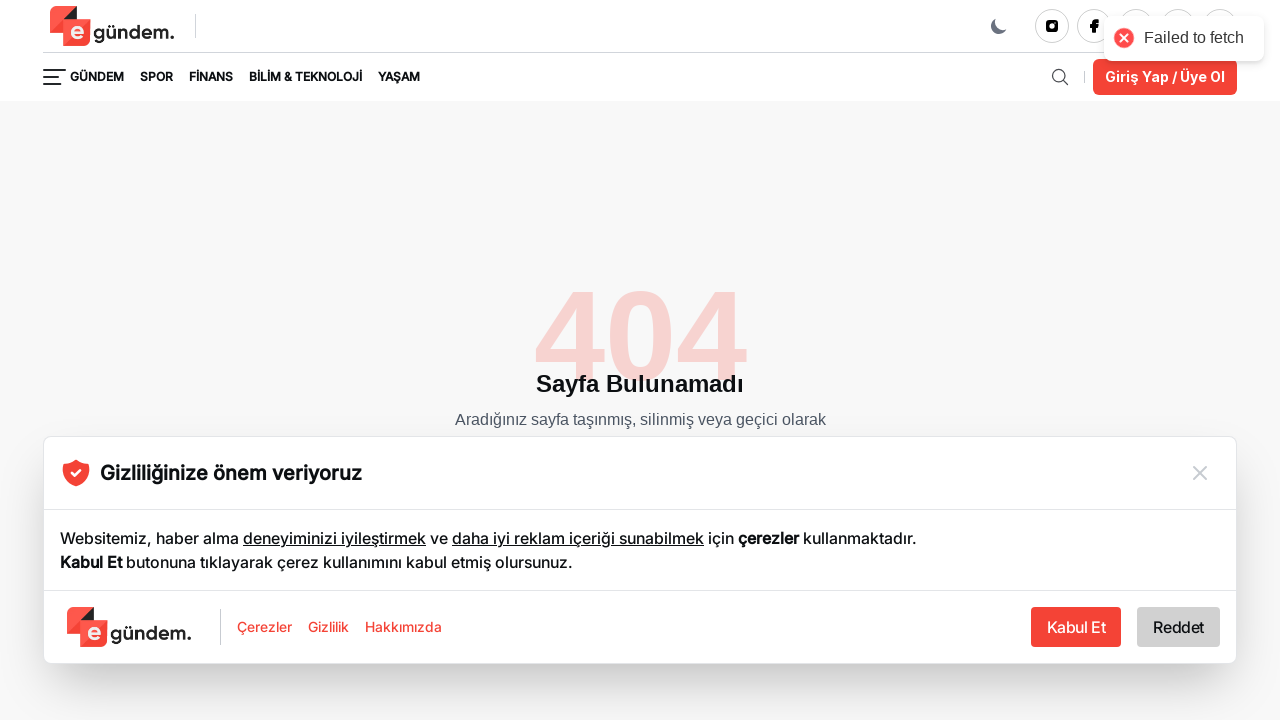

Verified heading is visible on the page
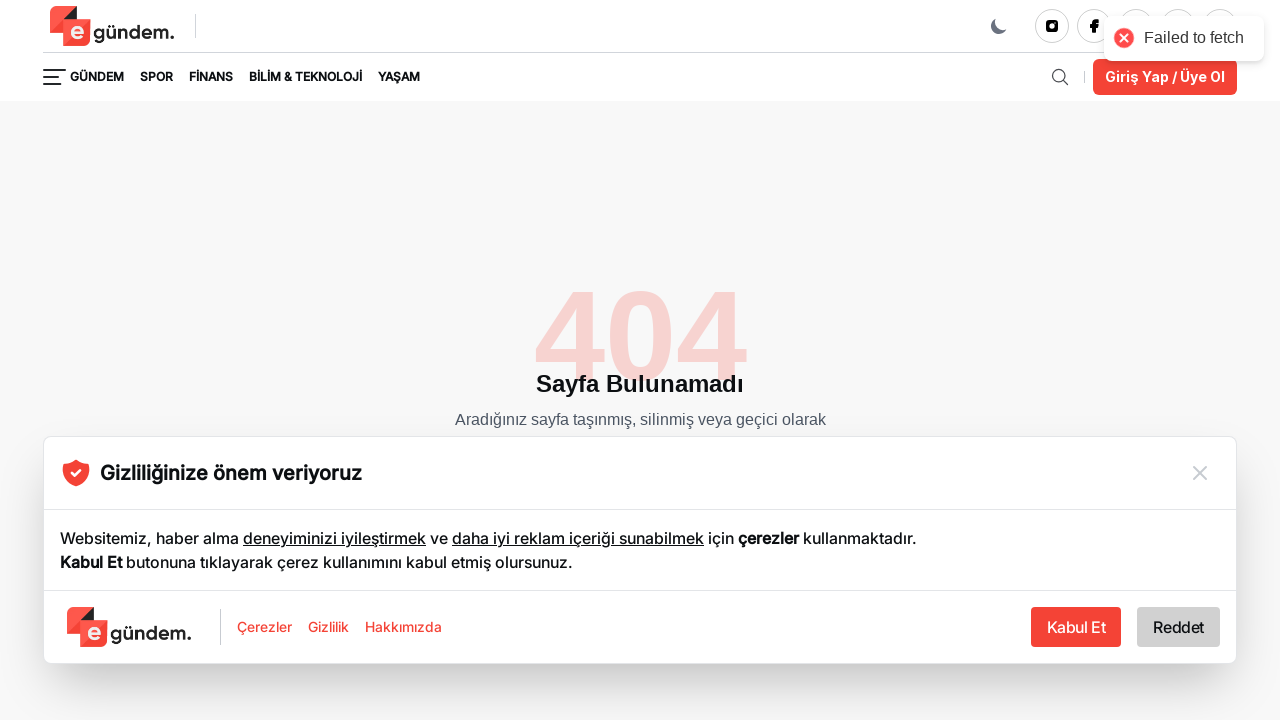

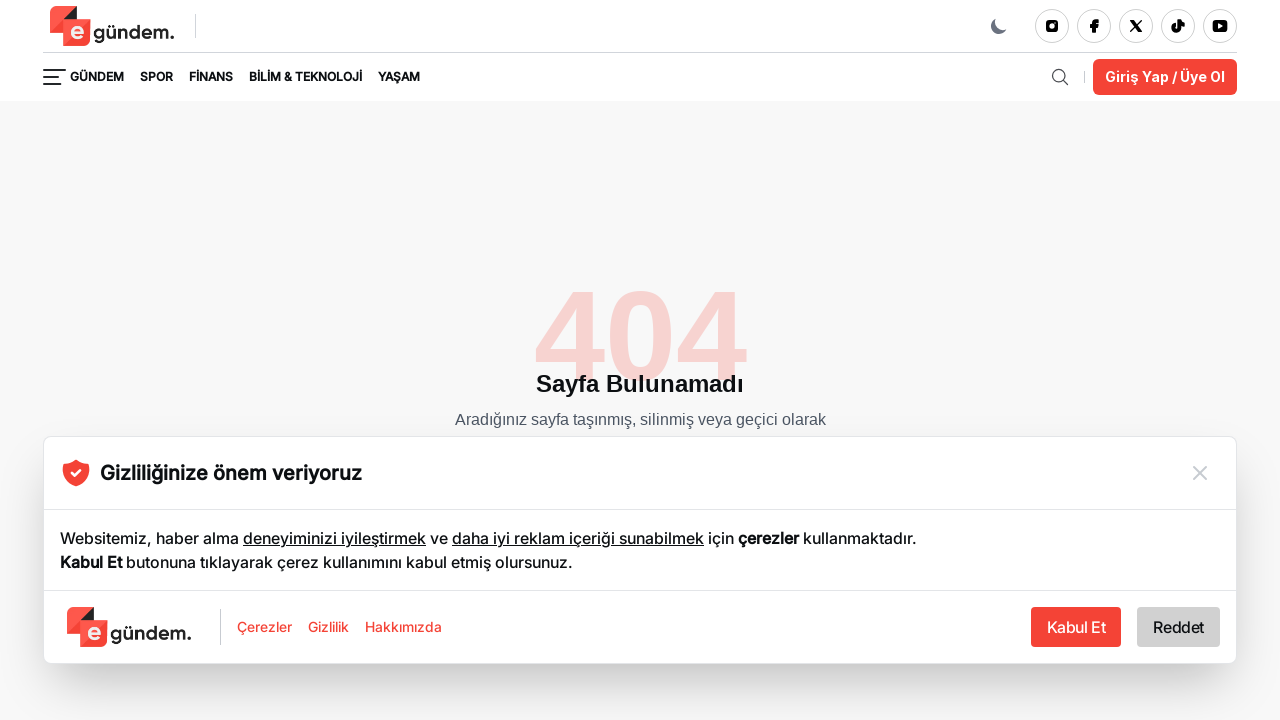